Tests scrollBy functionality by scrolling down in increments then scrolling back up on an infinite scroll page

Starting URL: https://bonigarcia.dev/selenium-webdriver-java/infinite-scroll.html

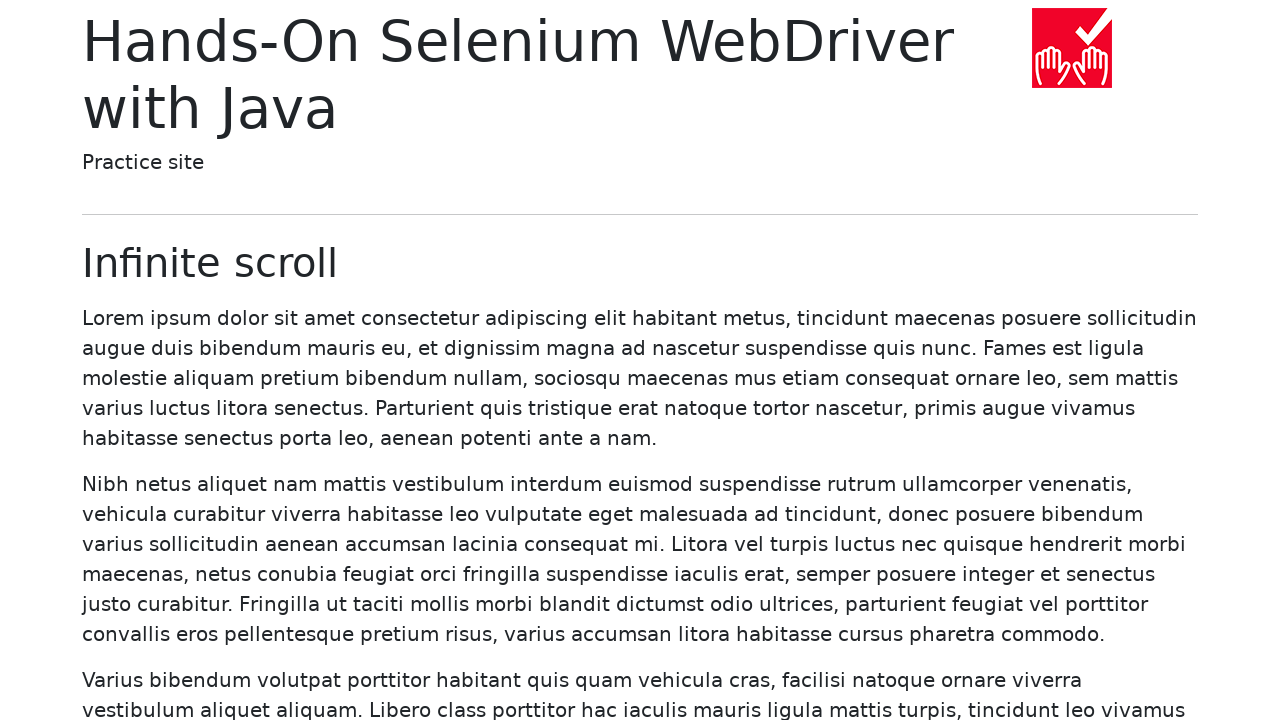

Scrolled down by 200 pixels (iteration 1/10)
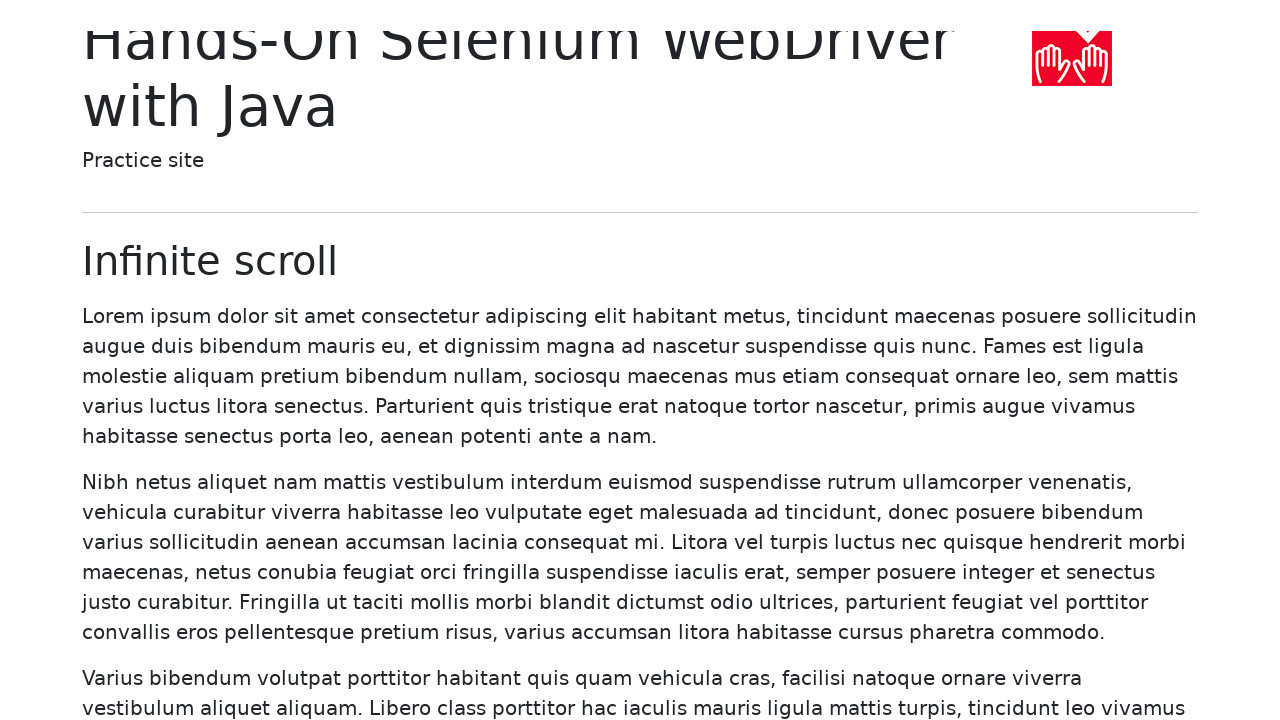

Waited 200ms after scrolling down (iteration 1/10)
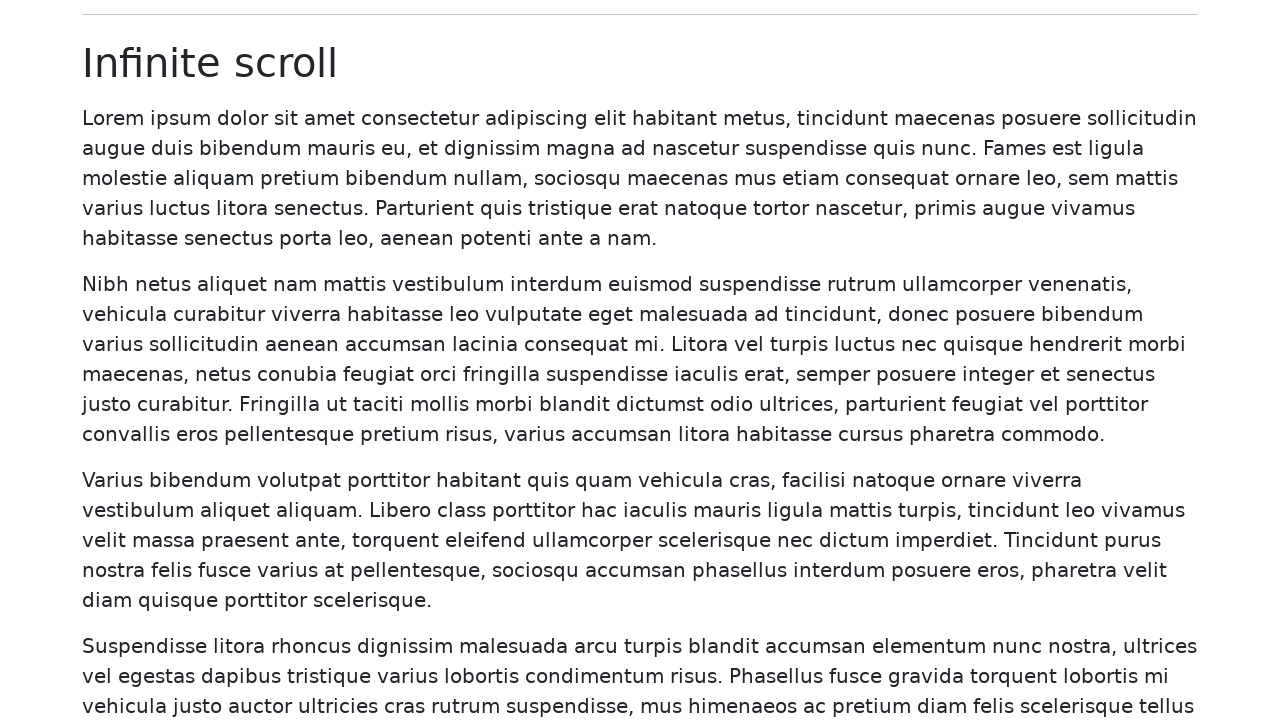

Scrolled down by 200 pixels (iteration 2/10)
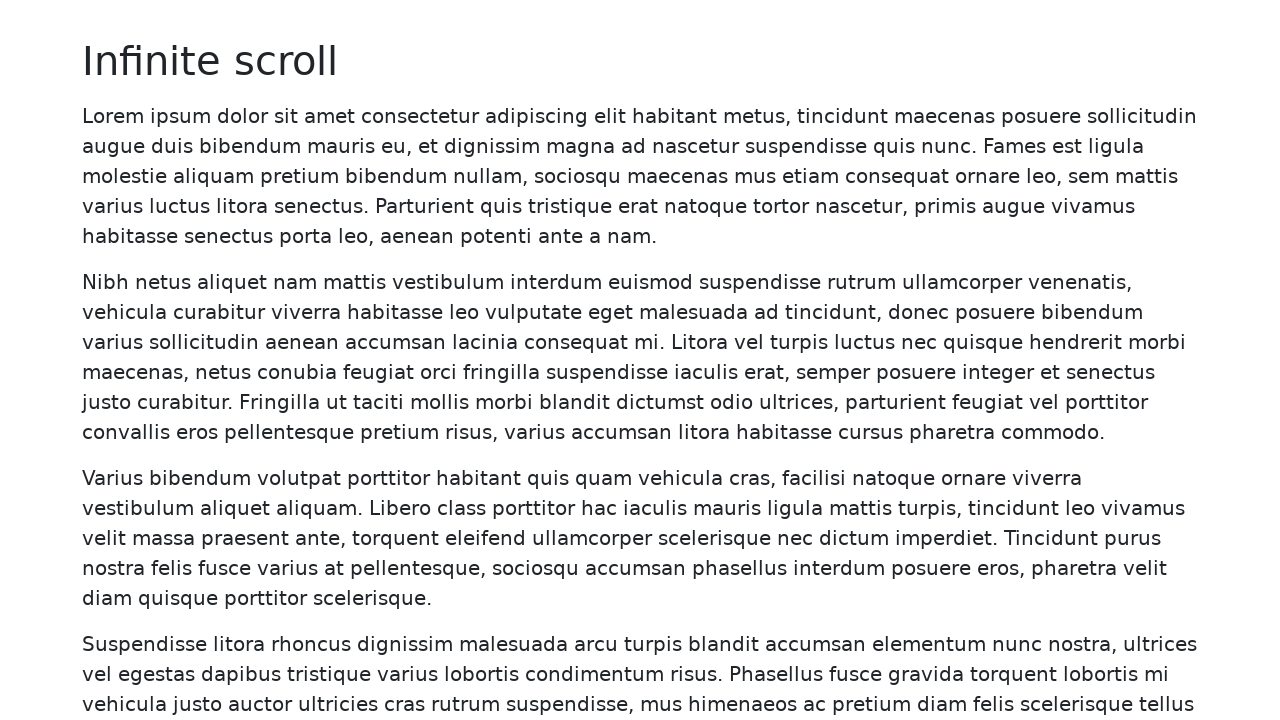

Waited 200ms after scrolling down (iteration 2/10)
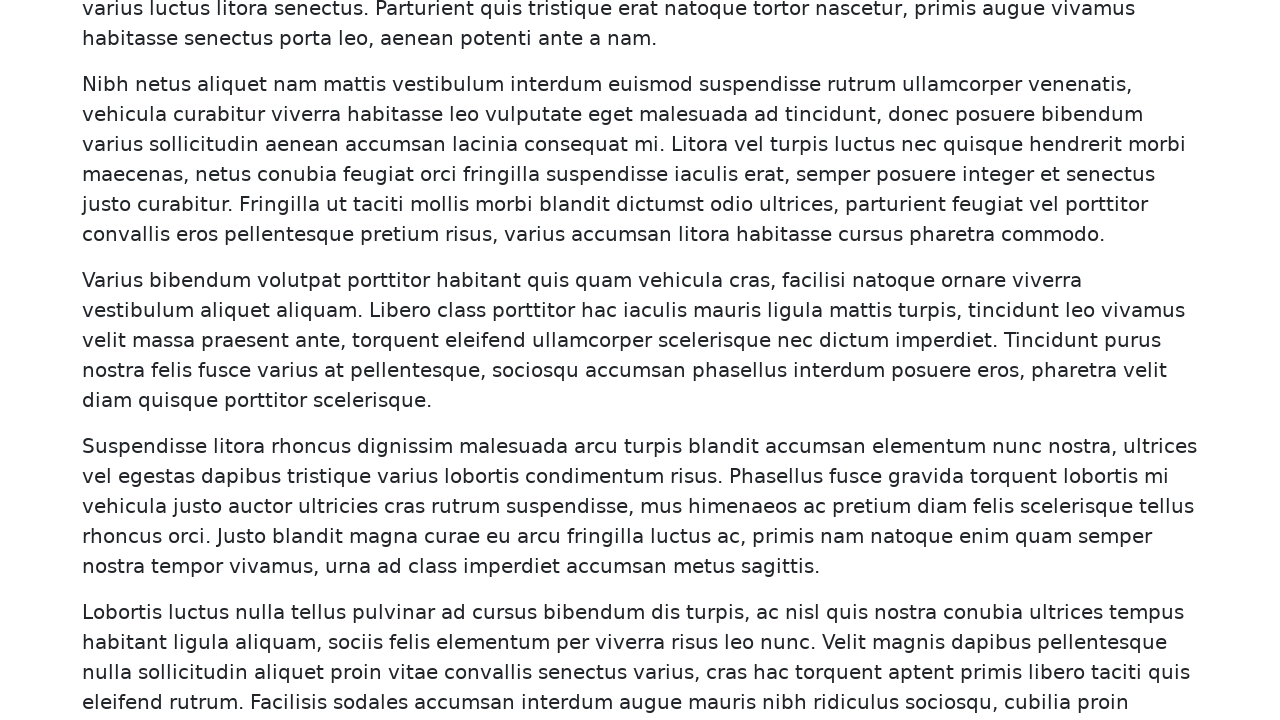

Scrolled down by 200 pixels (iteration 3/10)
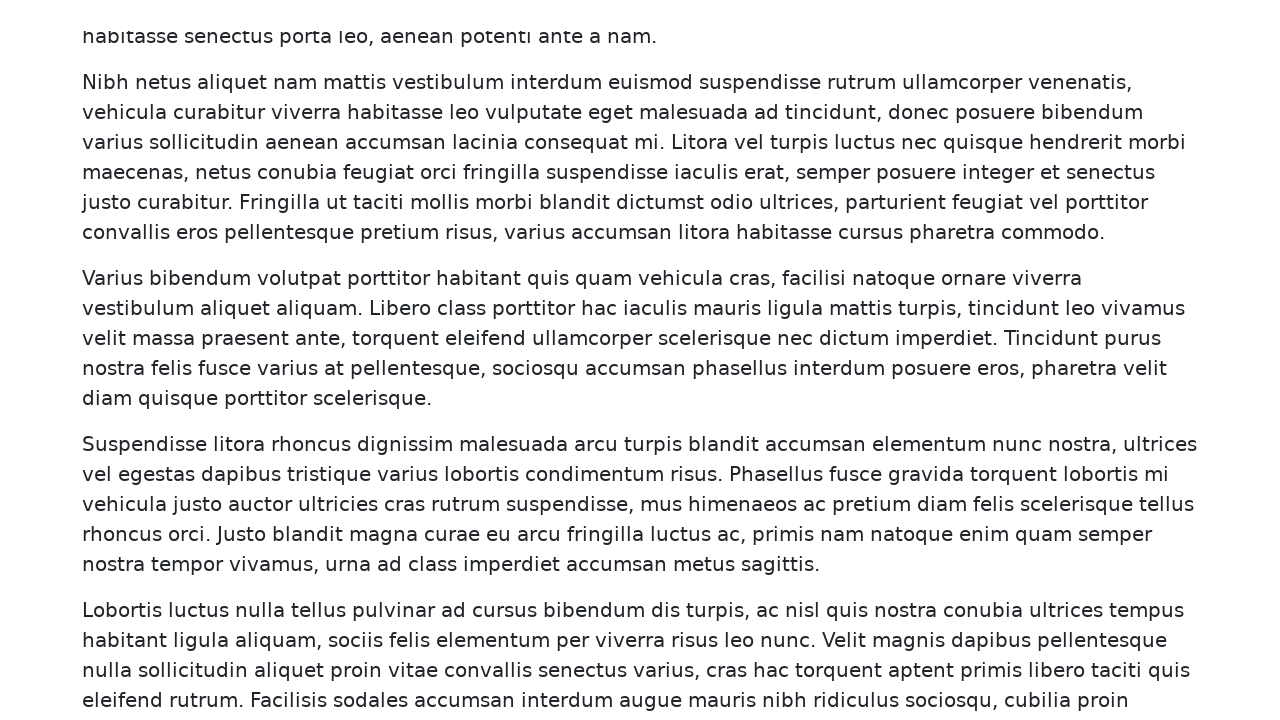

Waited 200ms after scrolling down (iteration 3/10)
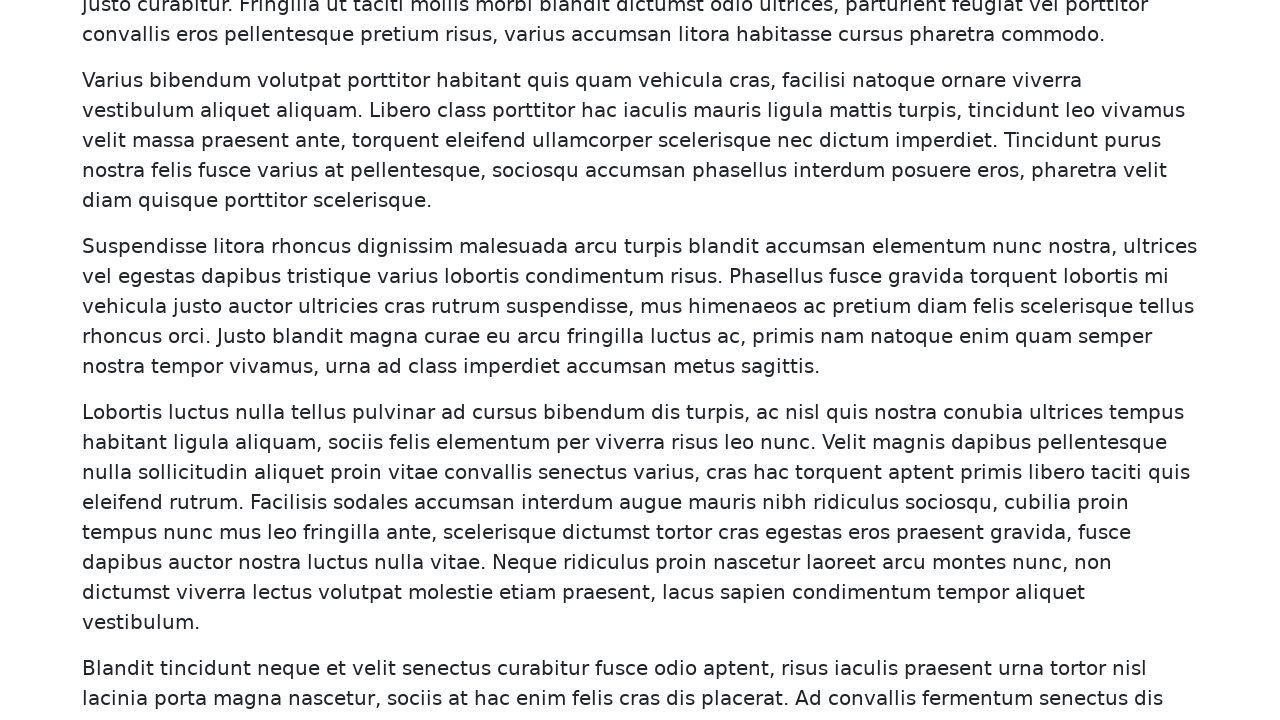

Scrolled down by 200 pixels (iteration 4/10)
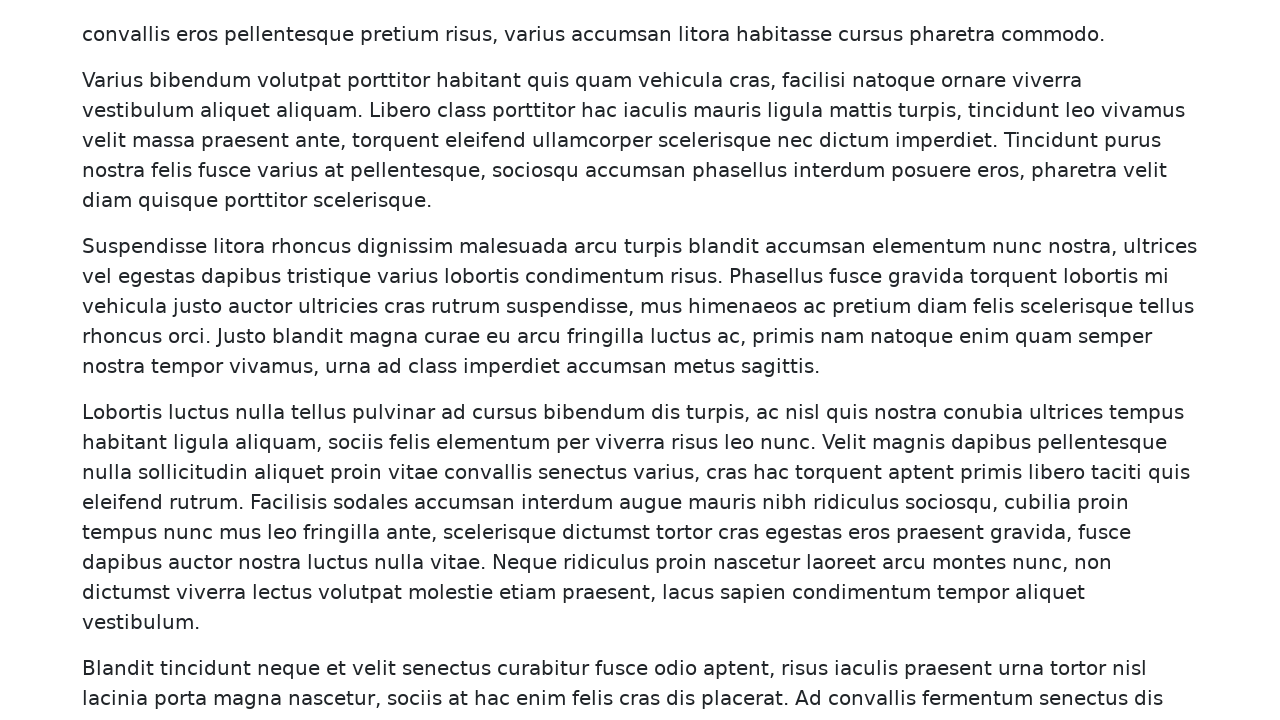

Waited 200ms after scrolling down (iteration 4/10)
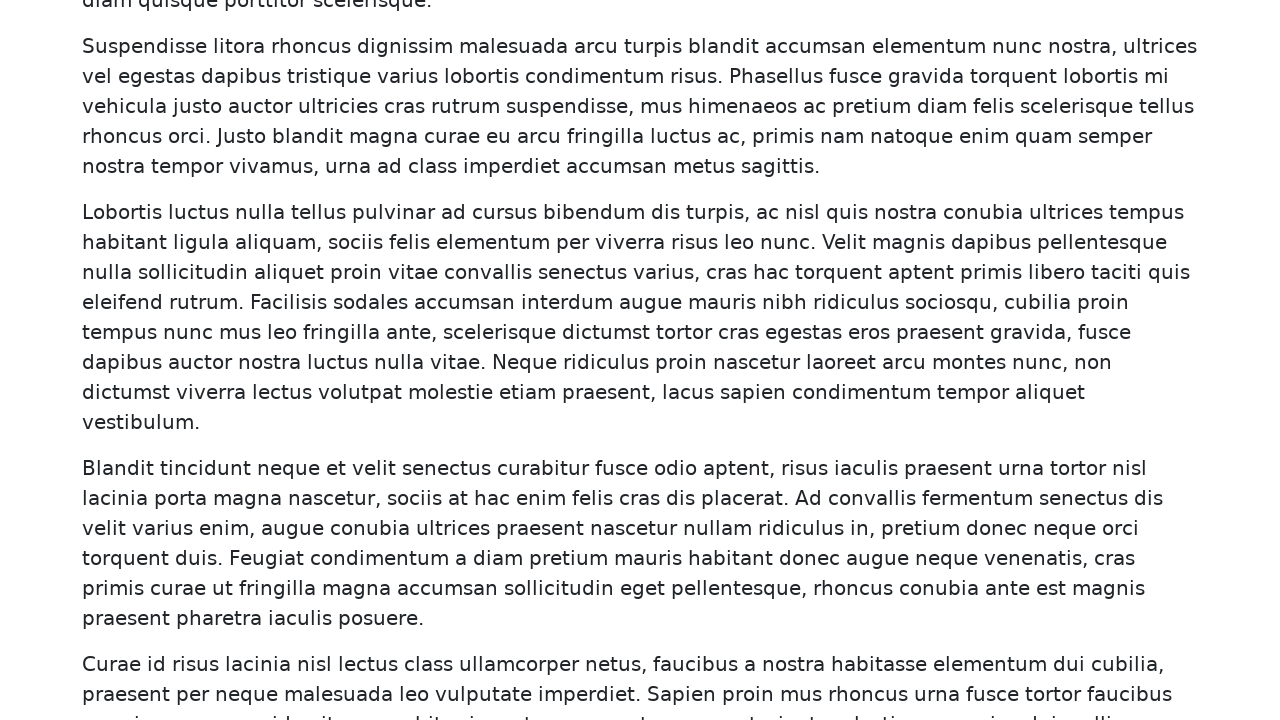

Scrolled down by 200 pixels (iteration 5/10)
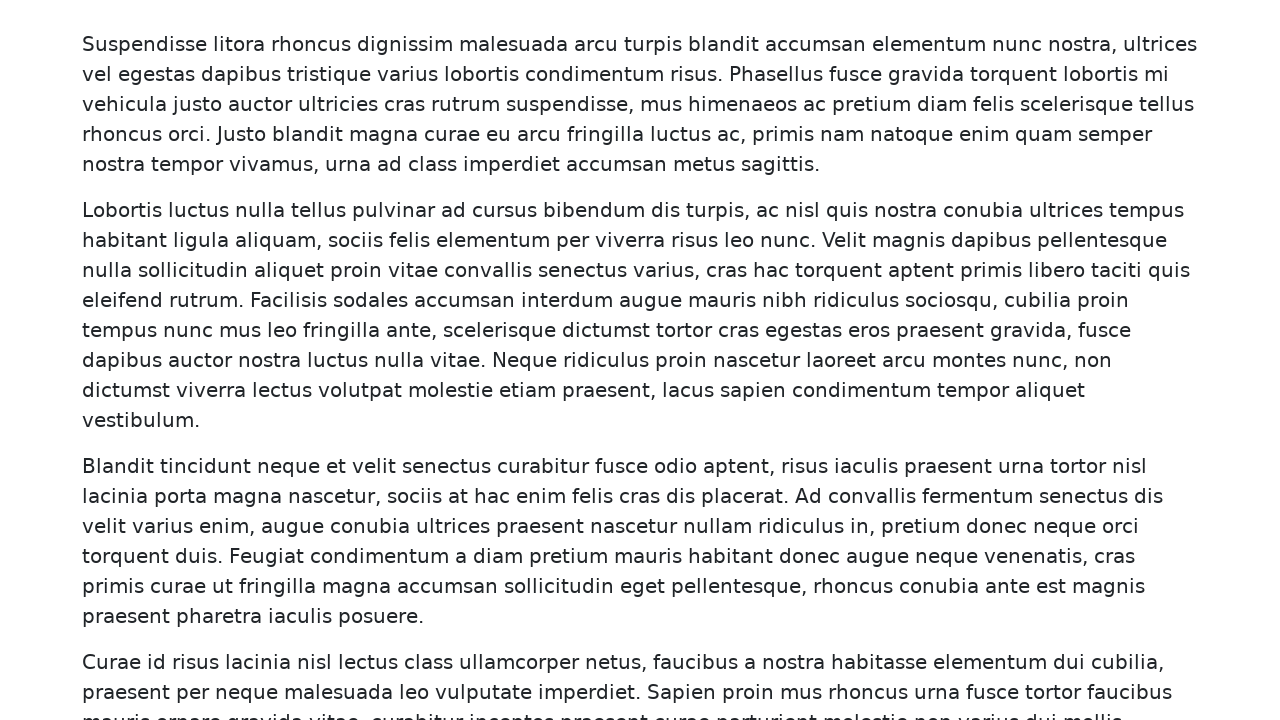

Waited 200ms after scrolling down (iteration 5/10)
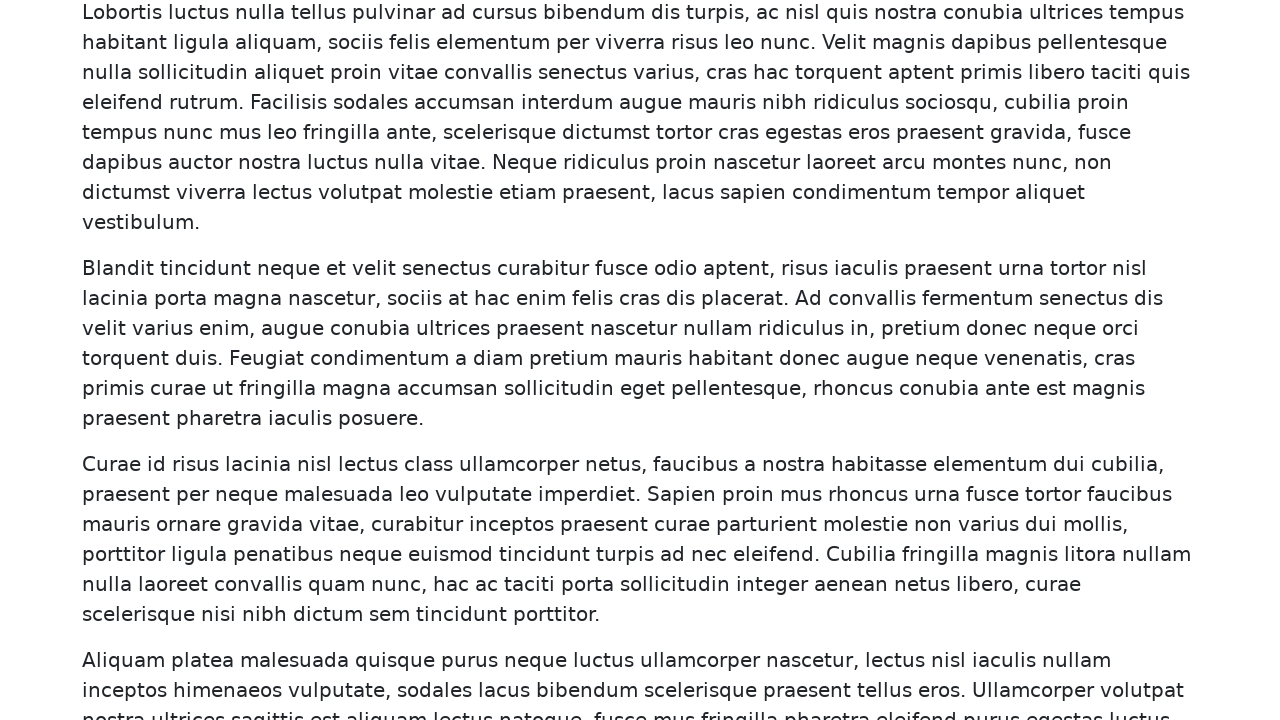

Scrolled down by 200 pixels (iteration 6/10)
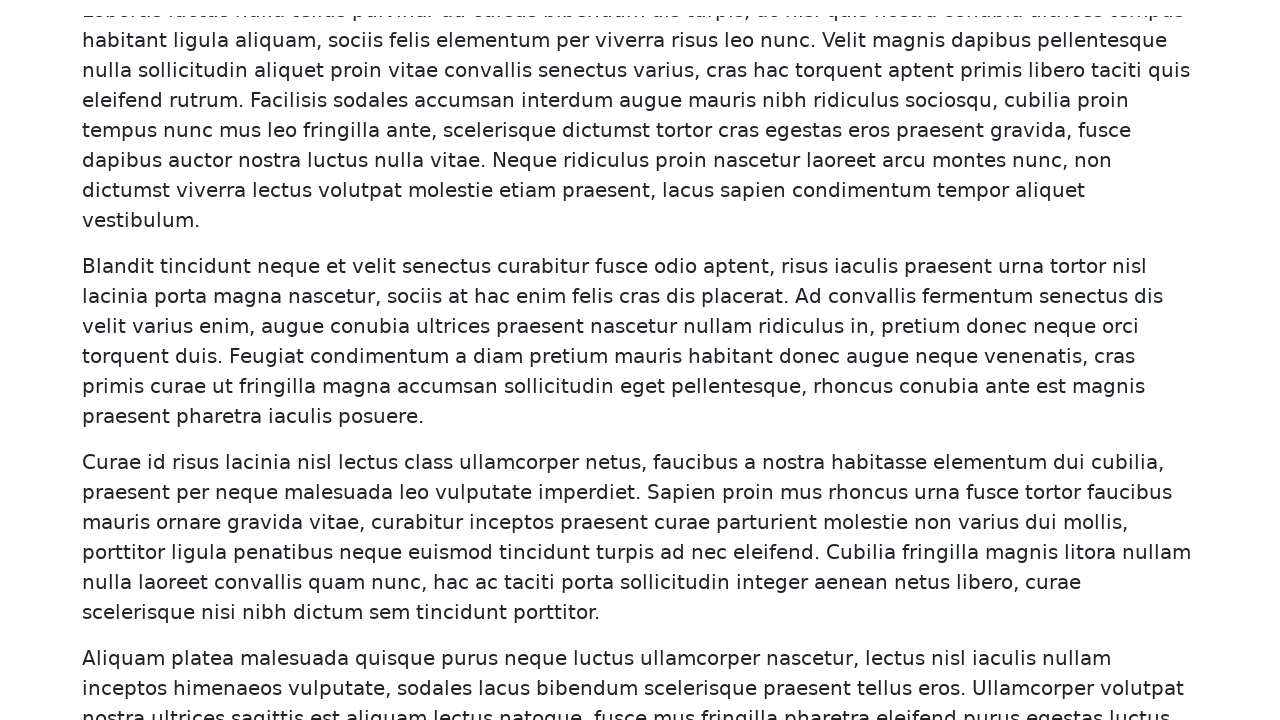

Waited 200ms after scrolling down (iteration 6/10)
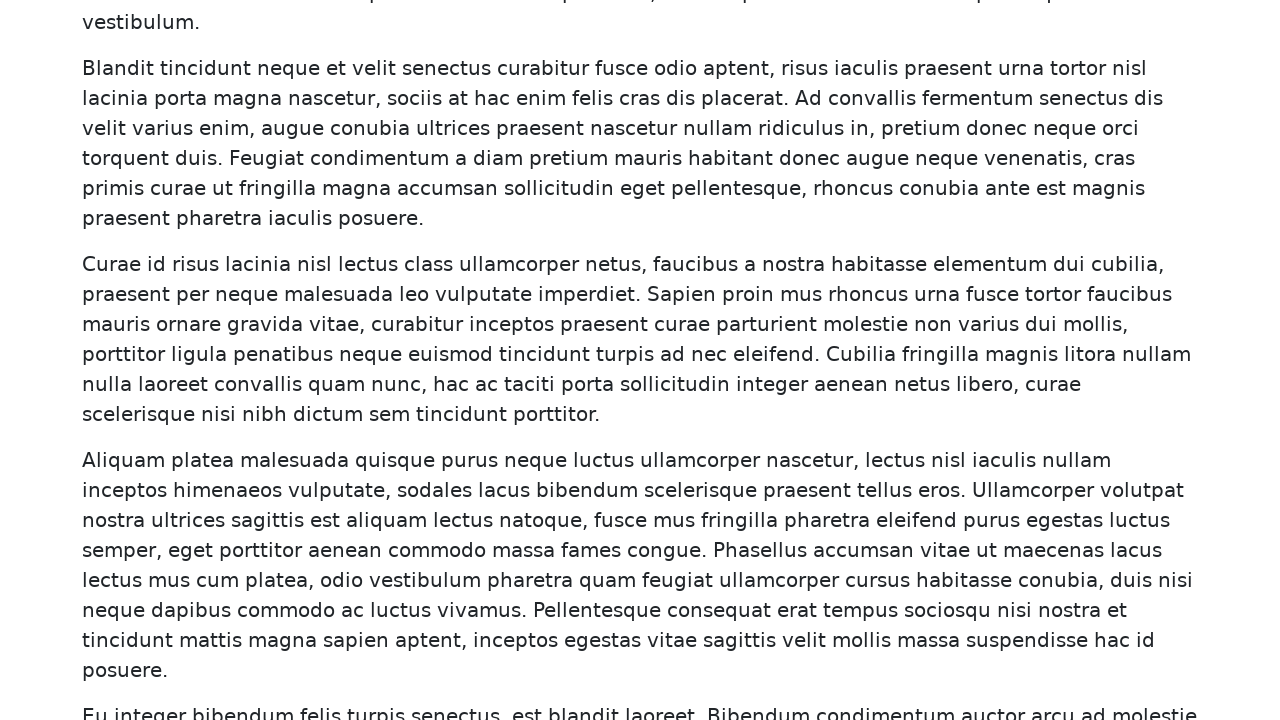

Scrolled down by 200 pixels (iteration 7/10)
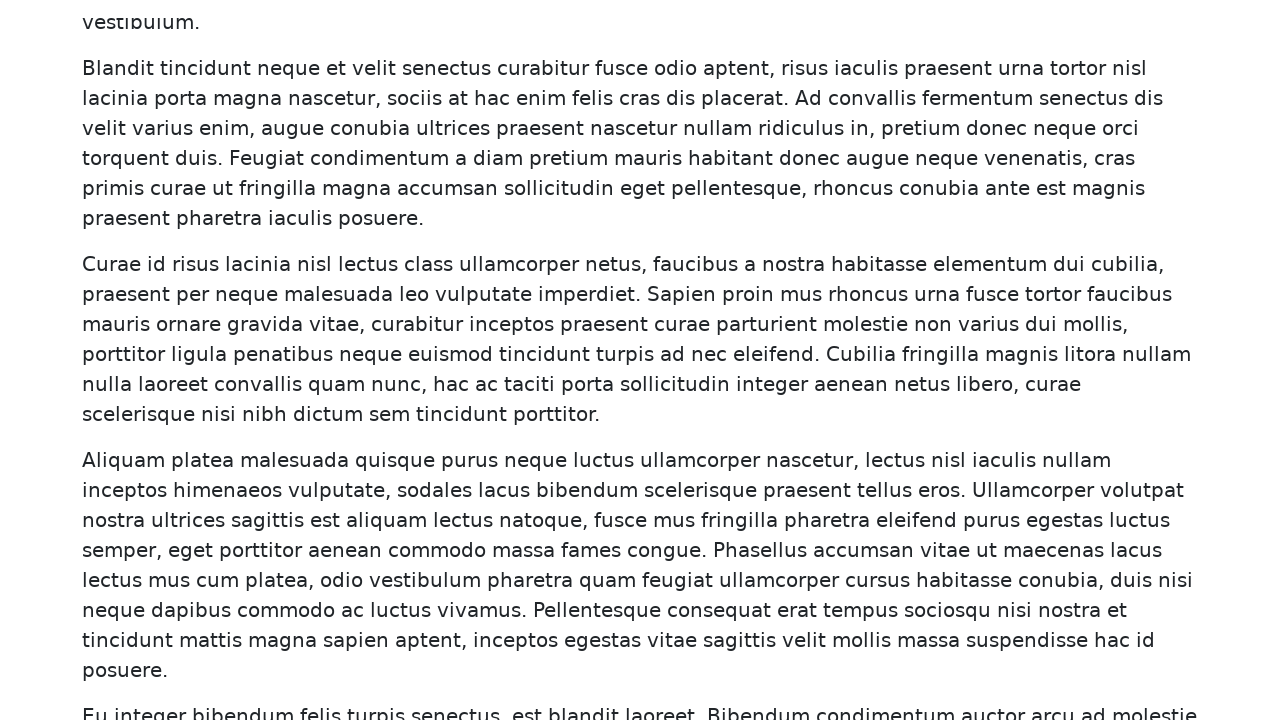

Waited 200ms after scrolling down (iteration 7/10)
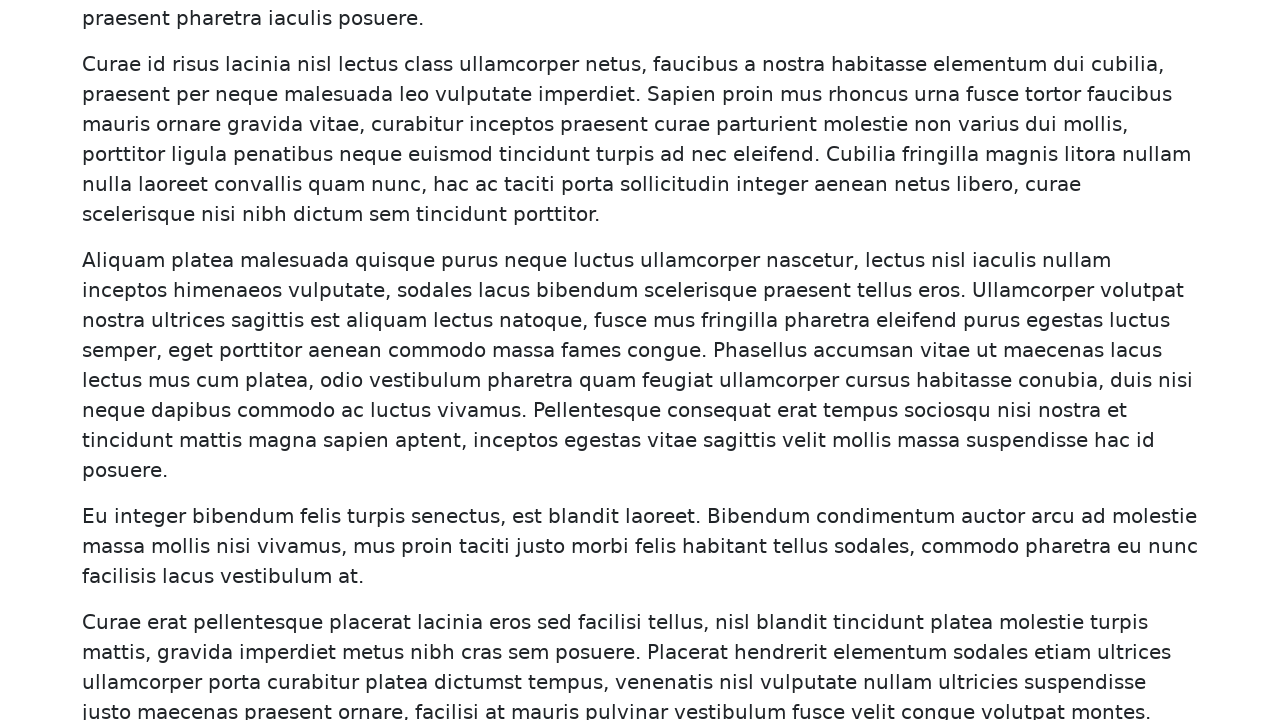

Scrolled down by 200 pixels (iteration 8/10)
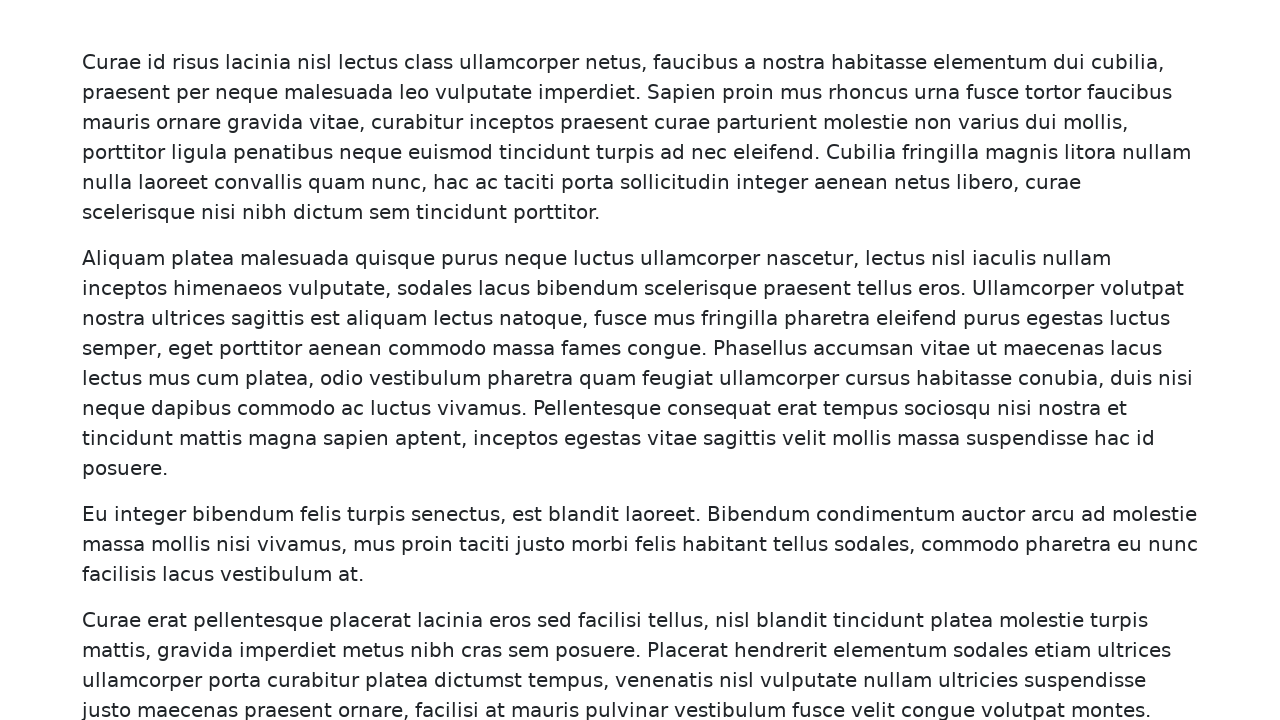

Waited 200ms after scrolling down (iteration 8/10)
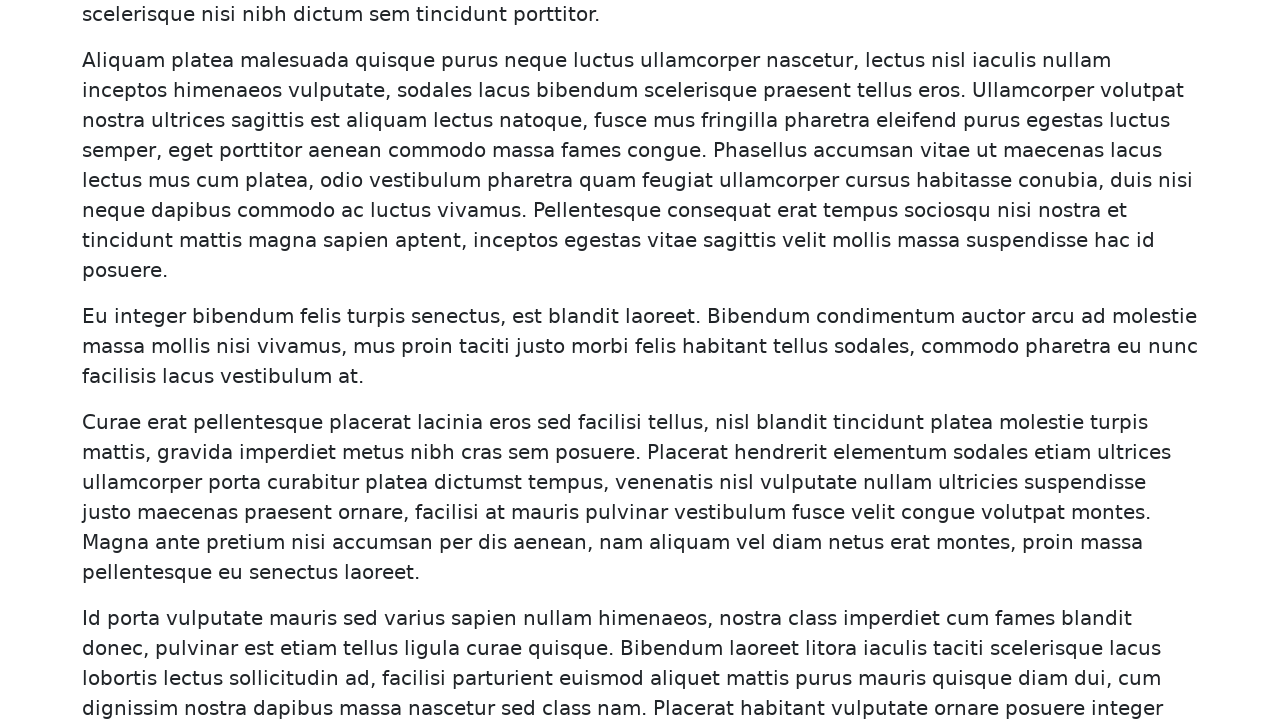

Scrolled down by 200 pixels (iteration 9/10)
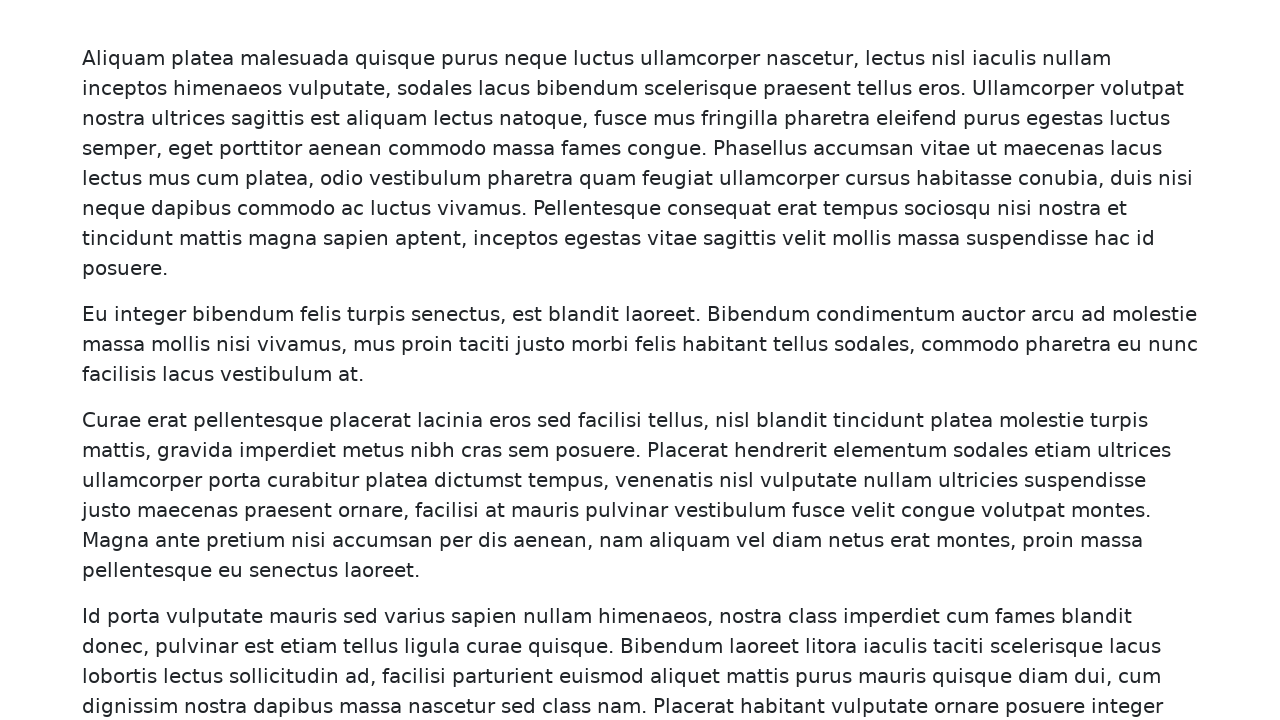

Waited 200ms after scrolling down (iteration 9/10)
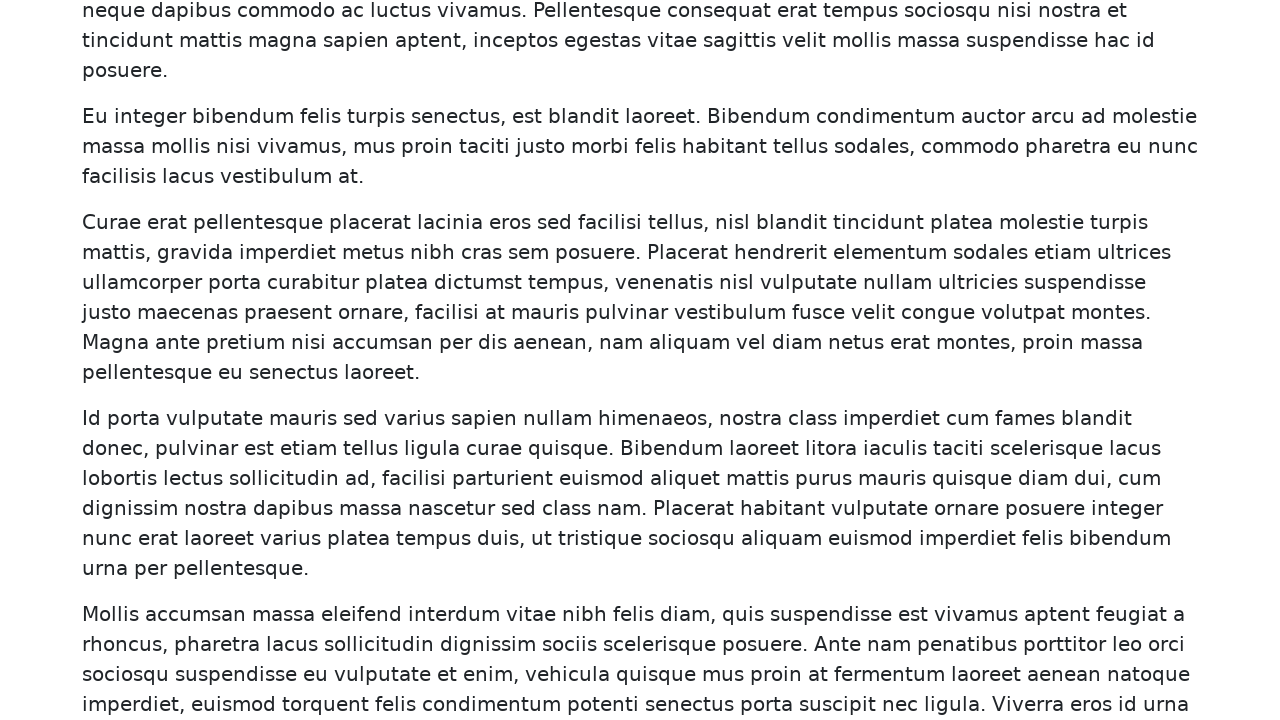

Scrolled down by 200 pixels (iteration 10/10)
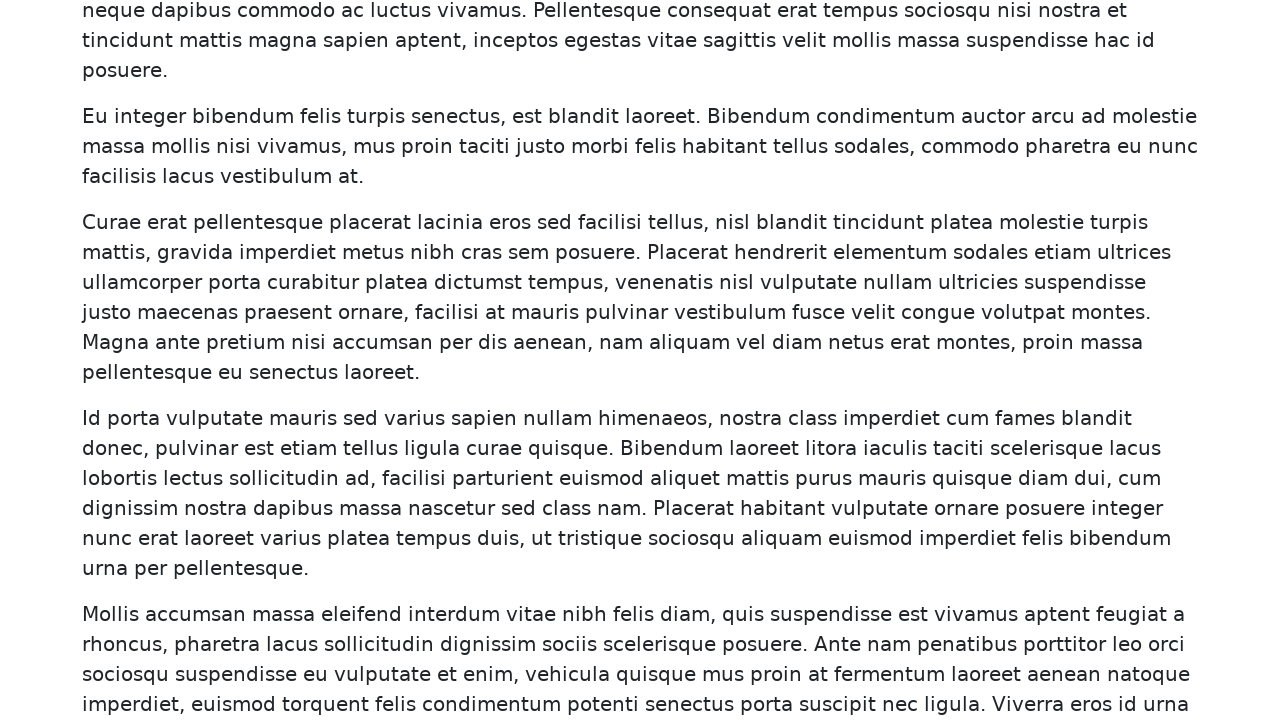

Waited 200ms after scrolling down (iteration 10/10)
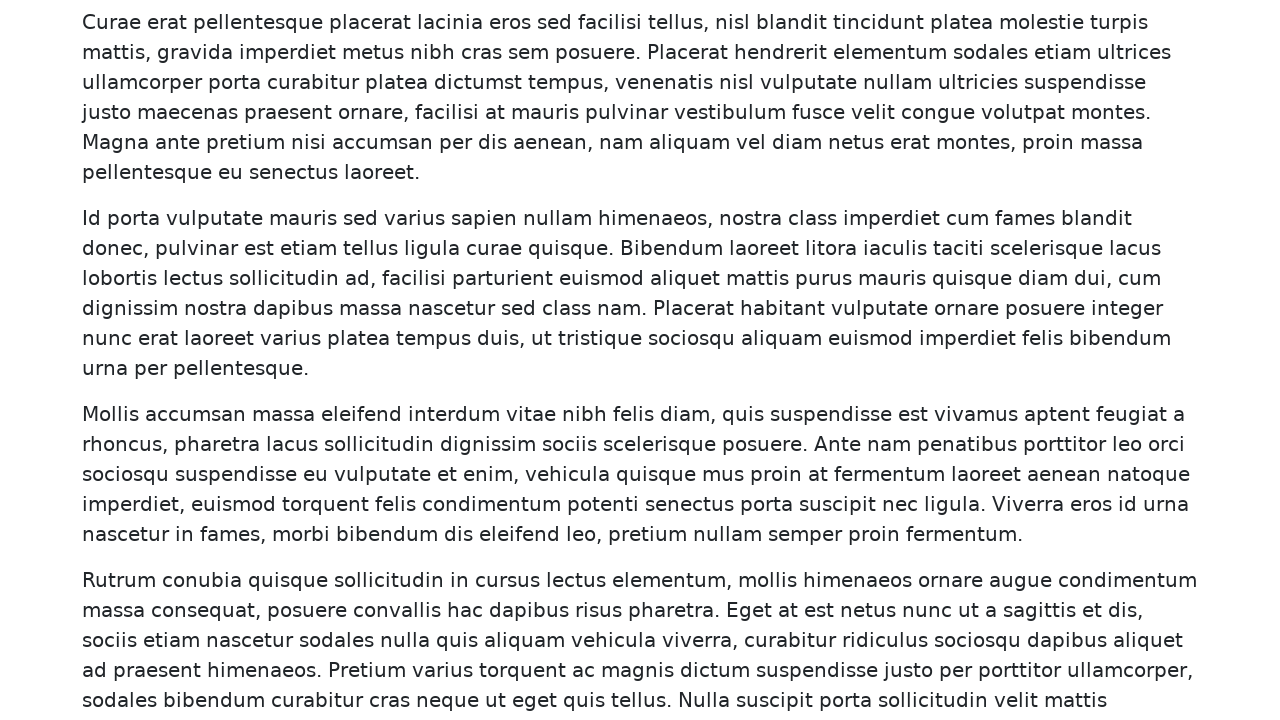

Scrolled up by 200 pixels (iteration 1/5)
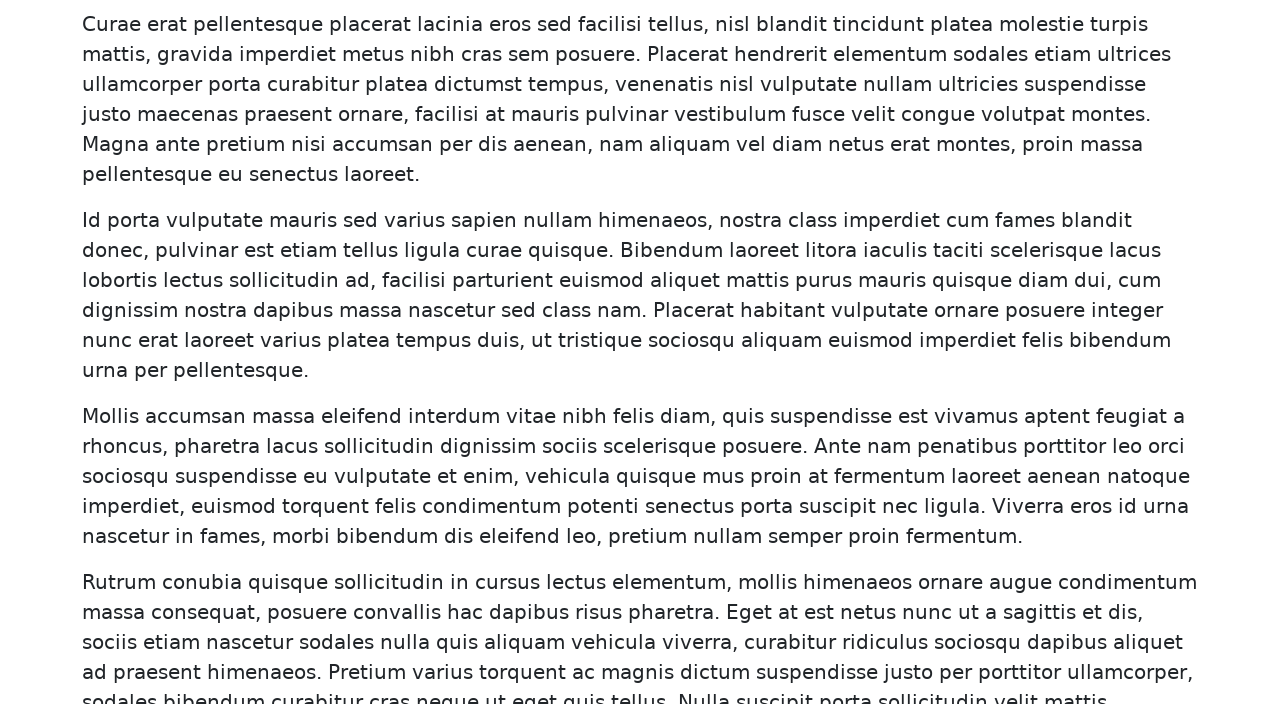

Waited 200ms after scrolling up (iteration 1/5)
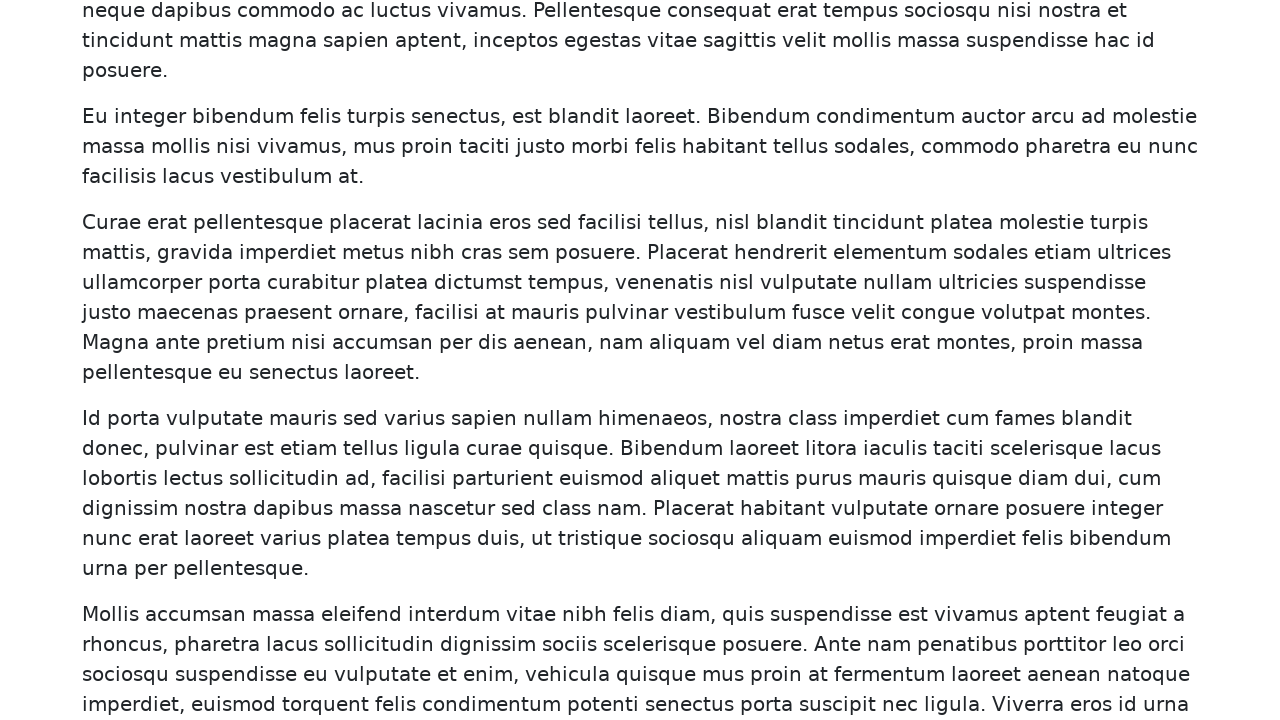

Scrolled up by 200 pixels (iteration 2/5)
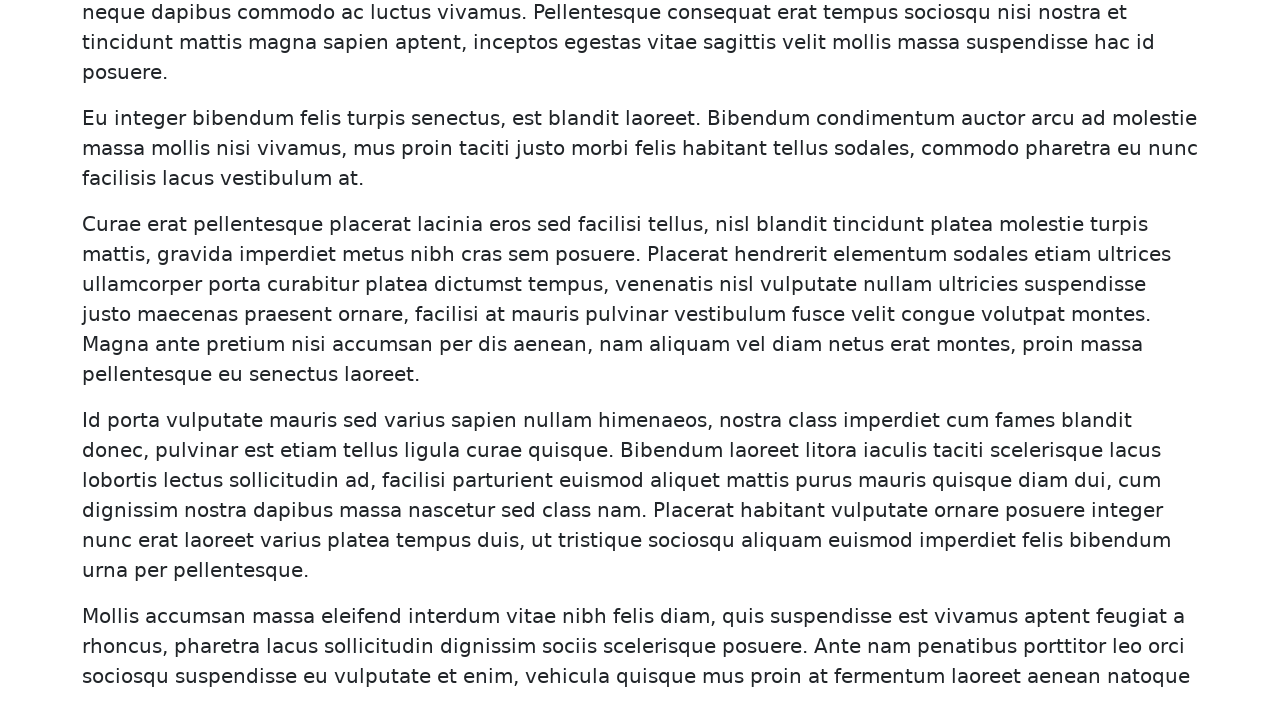

Waited 200ms after scrolling up (iteration 2/5)
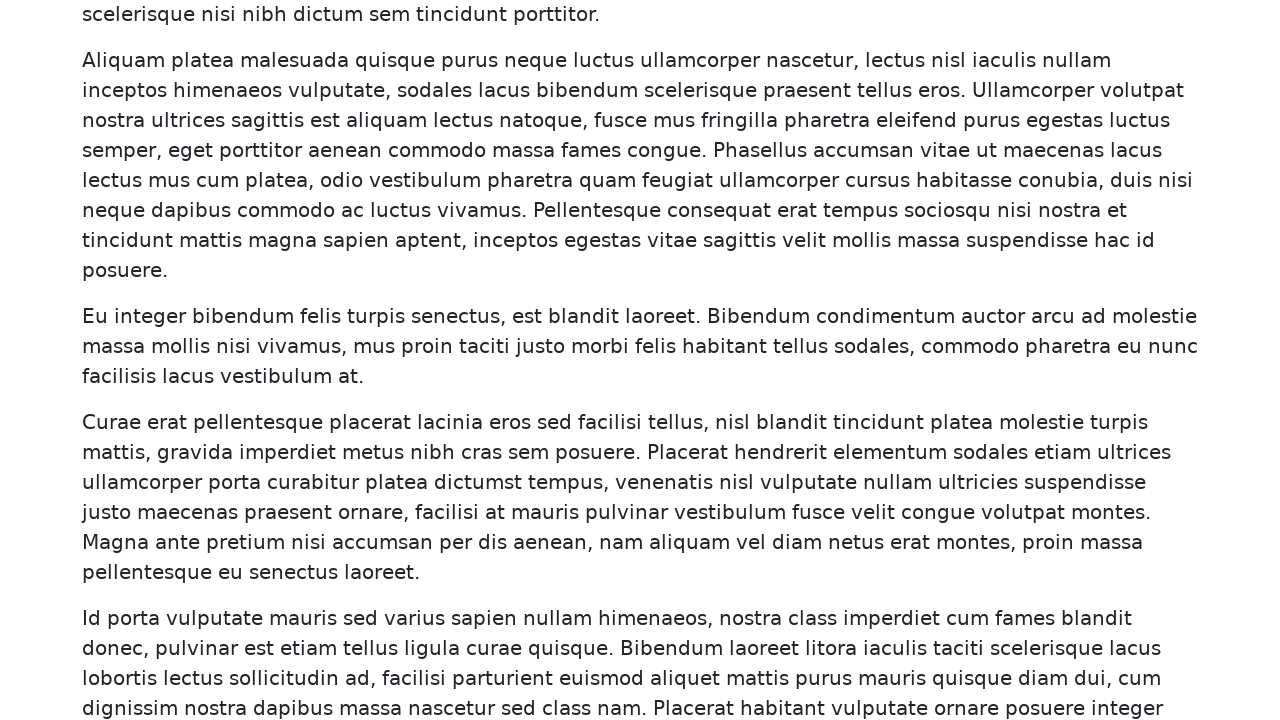

Scrolled up by 200 pixels (iteration 3/5)
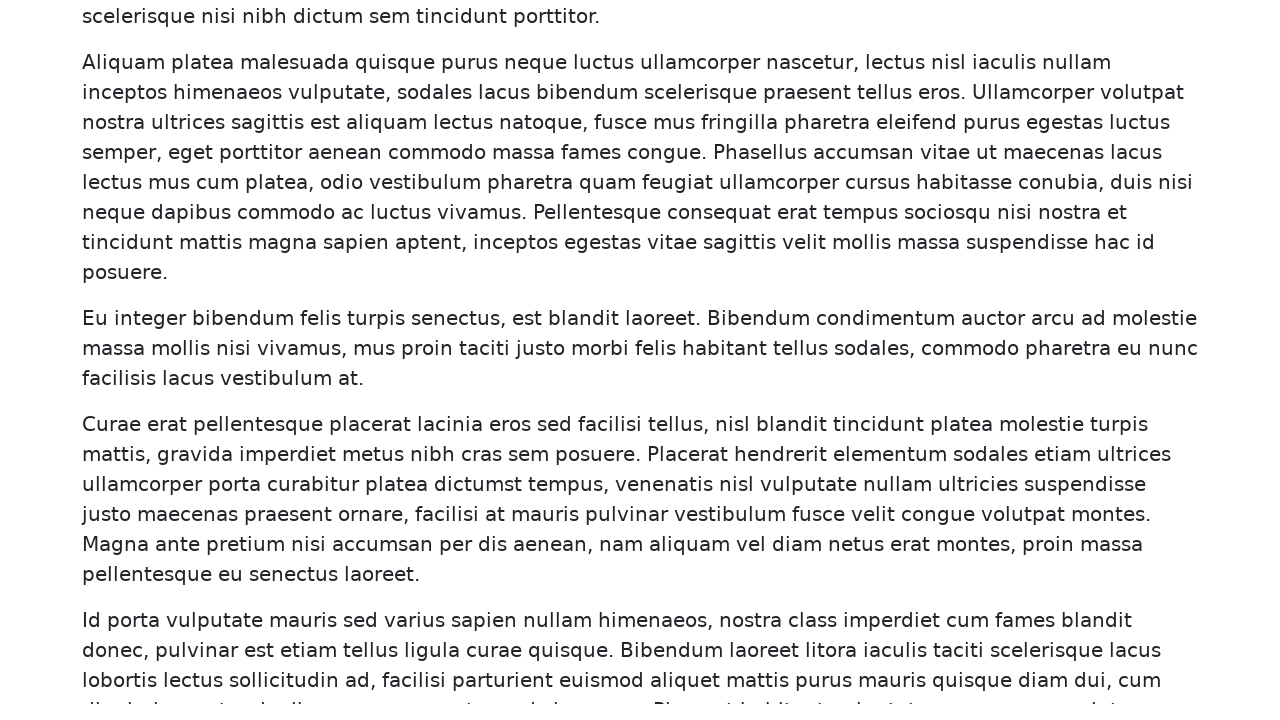

Waited 200ms after scrolling up (iteration 3/5)
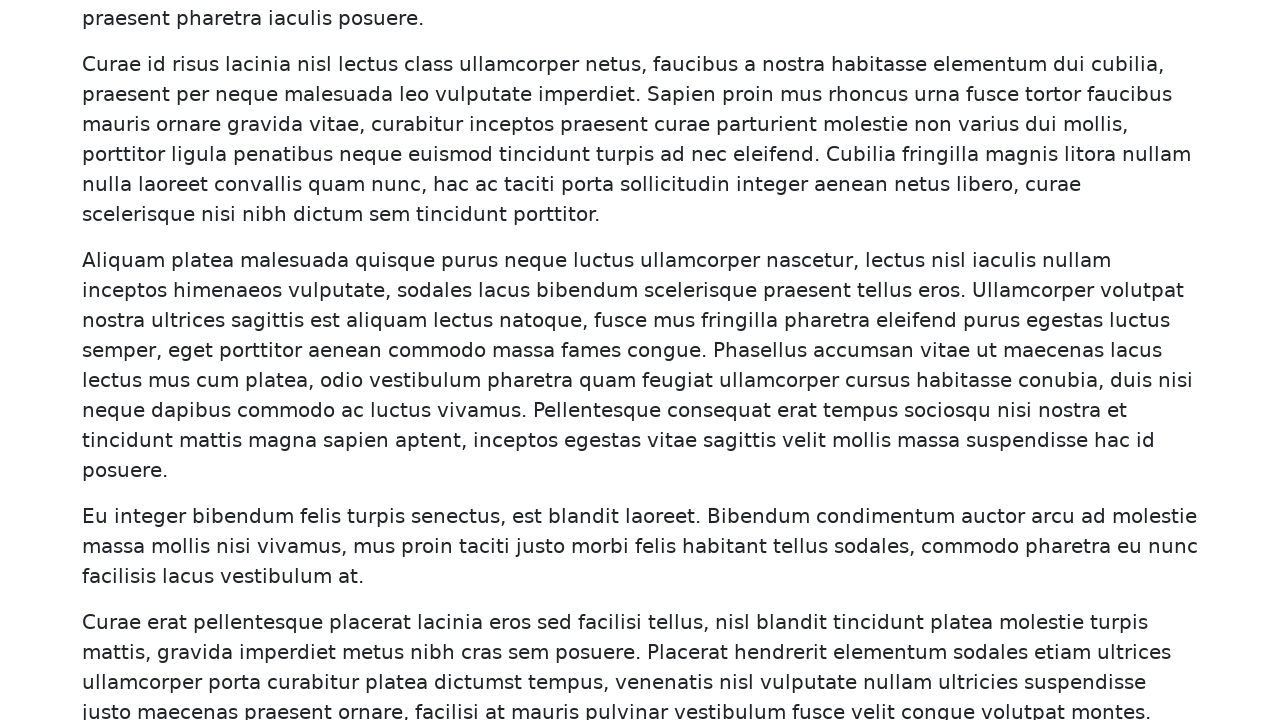

Scrolled up by 200 pixels (iteration 4/5)
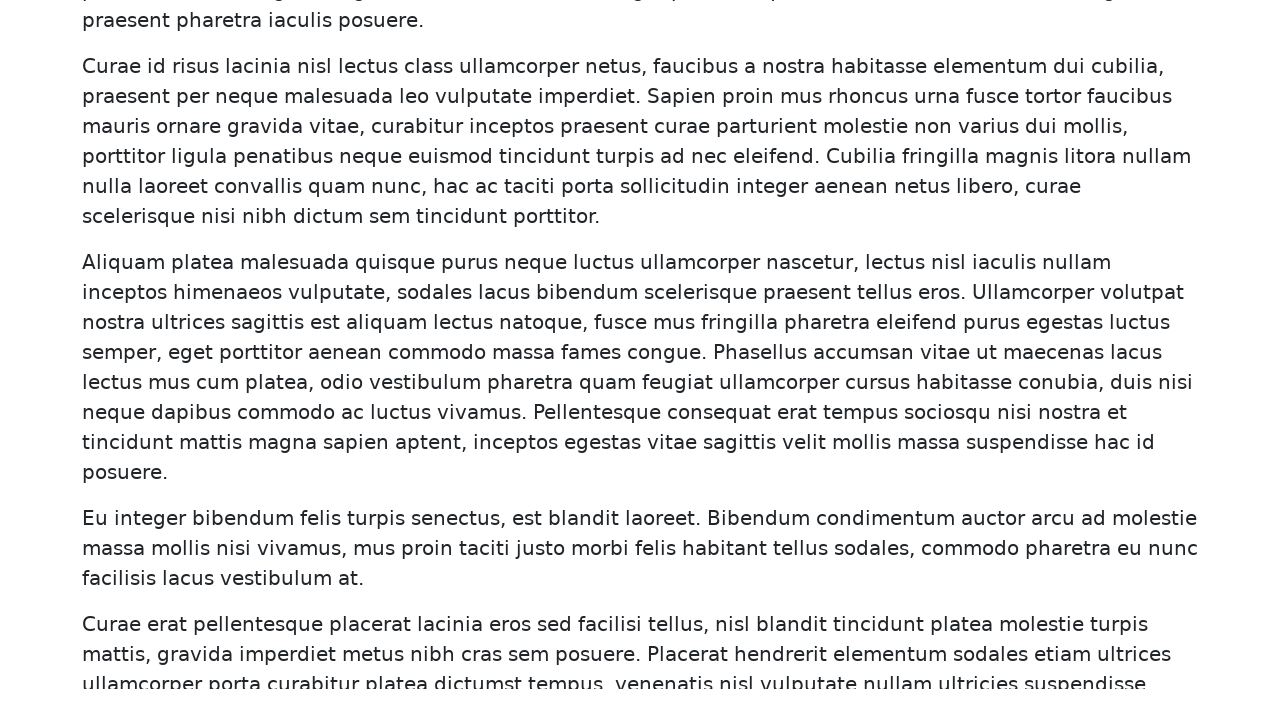

Waited 200ms after scrolling up (iteration 4/5)
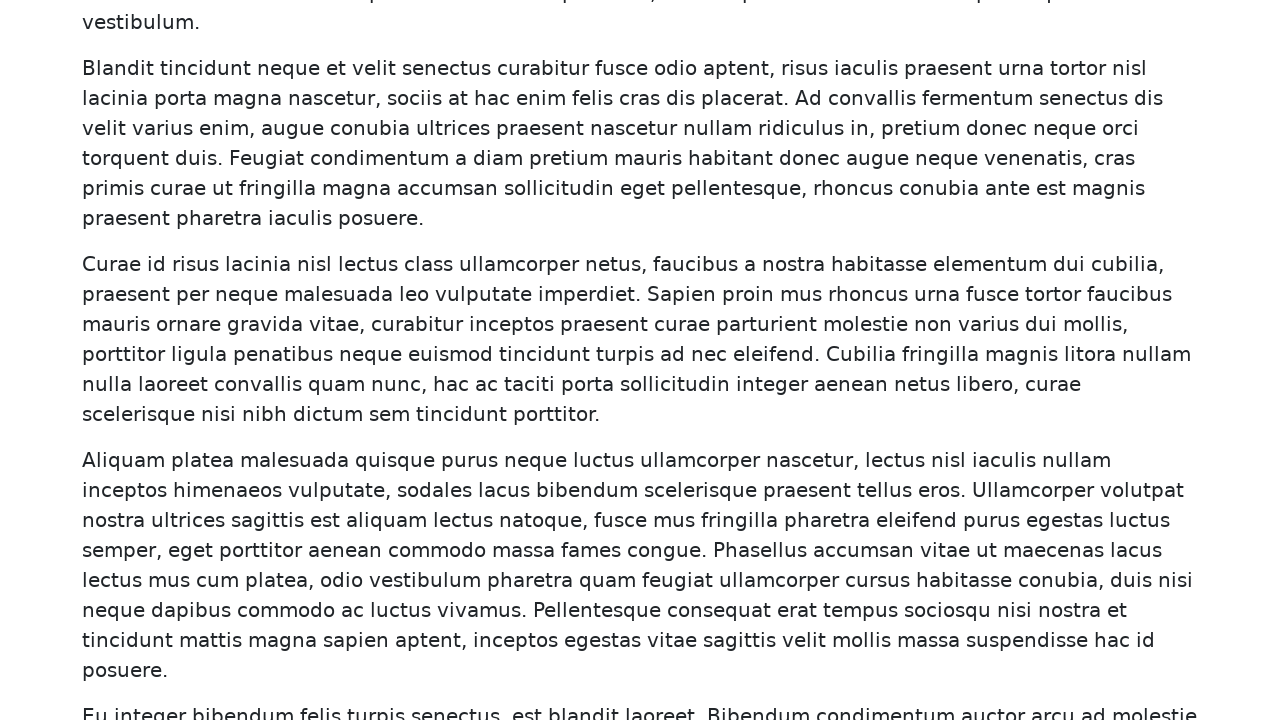

Scrolled up by 200 pixels (iteration 5/5)
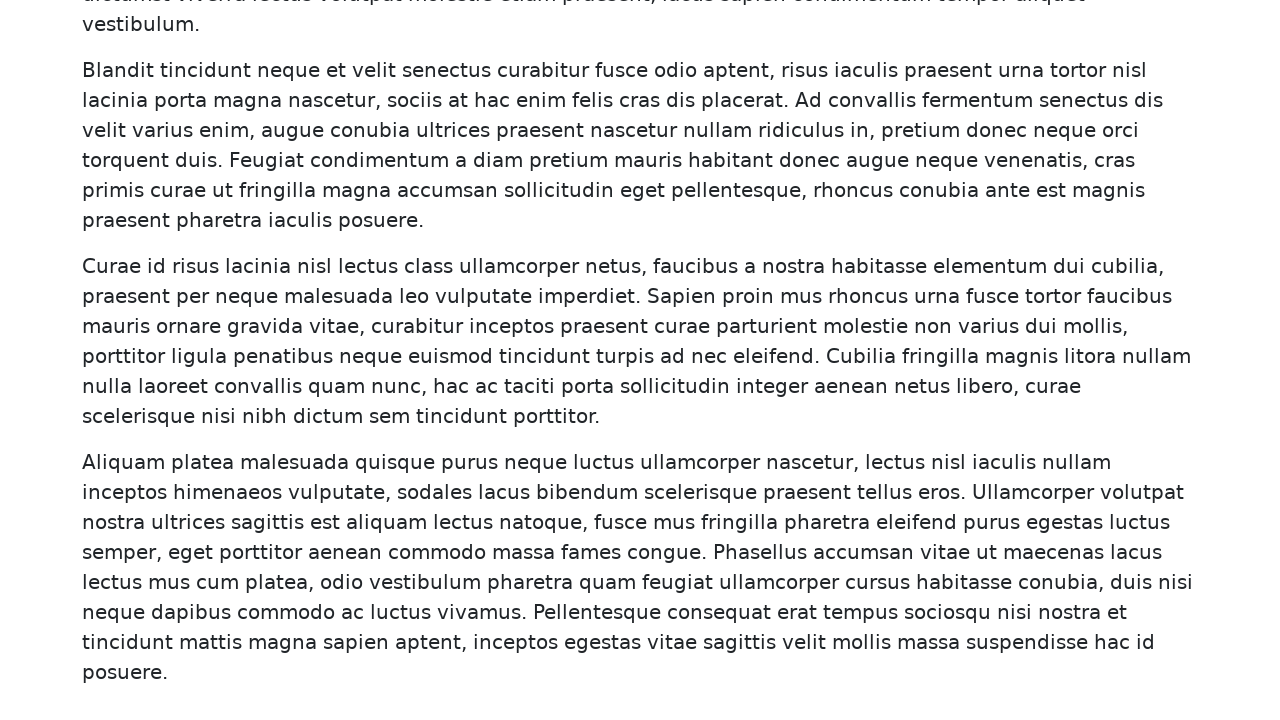

Waited 200ms after scrolling up (iteration 5/5)
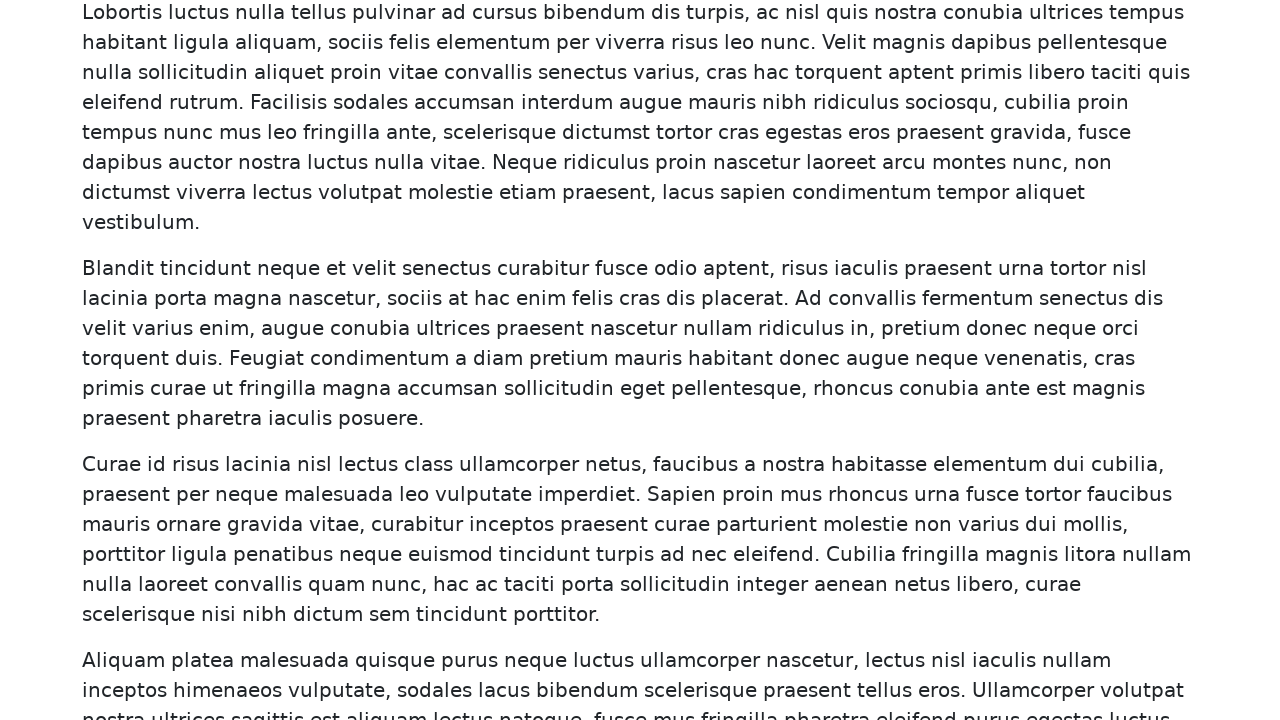

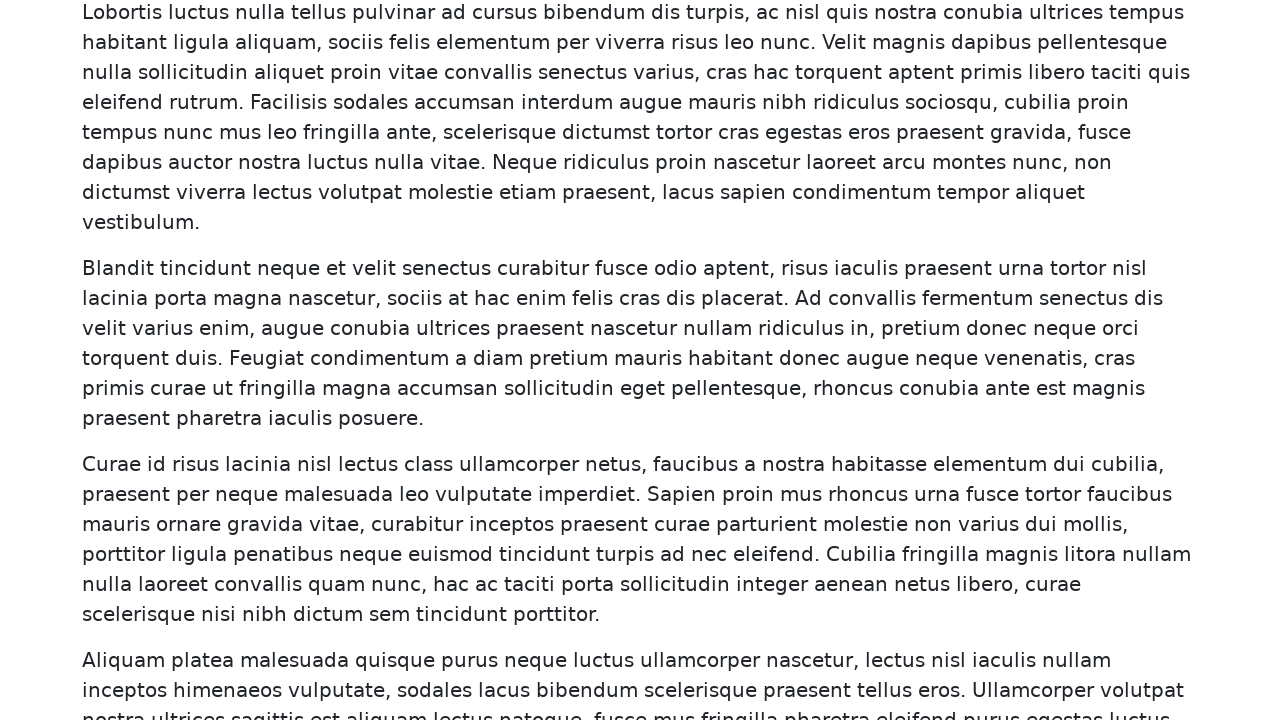